Navigates to YouTube homepage and refreshes the page after a delay

Starting URL: https://www.youtube.com/

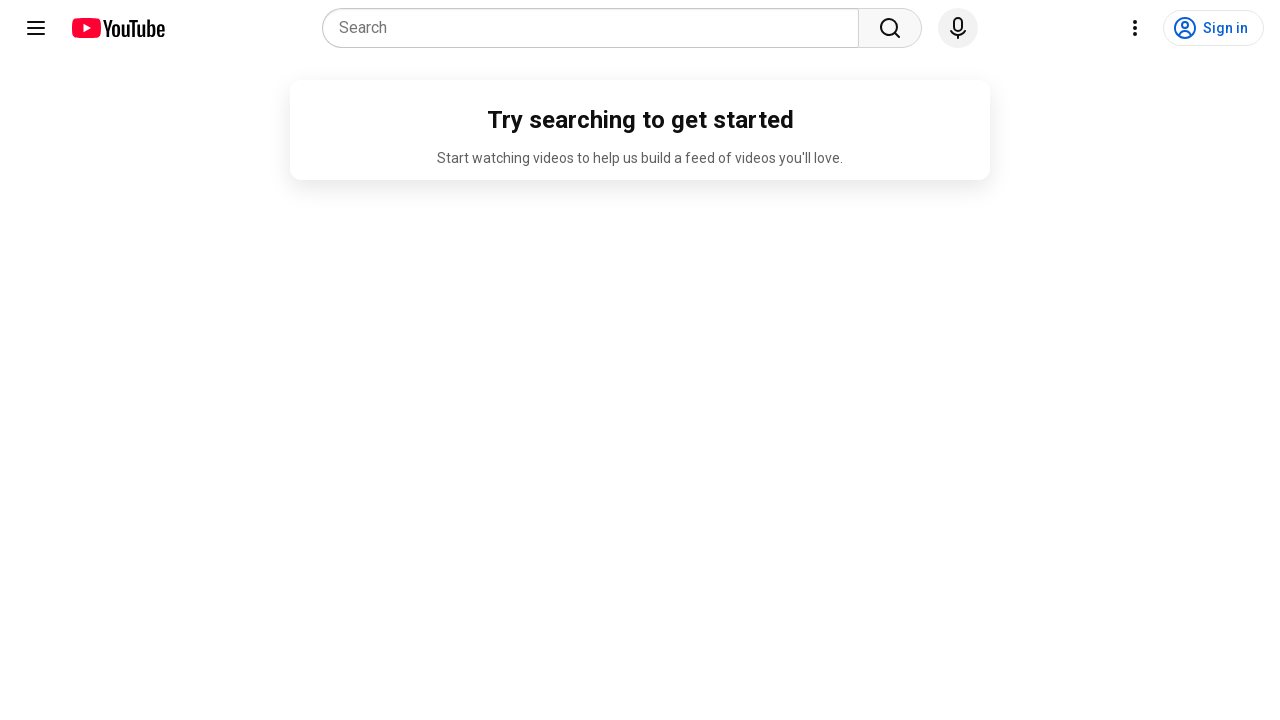

Waited 10 seconds for YouTube homepage to fully load
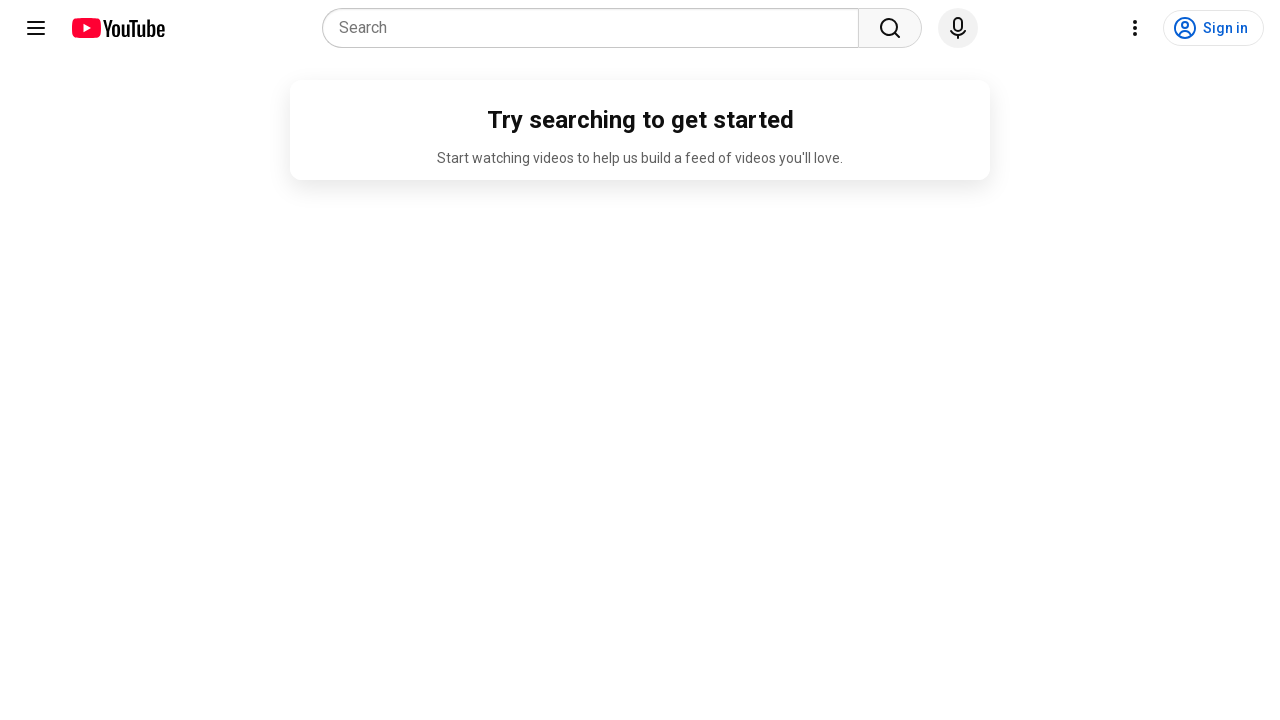

Refreshed the YouTube homepage
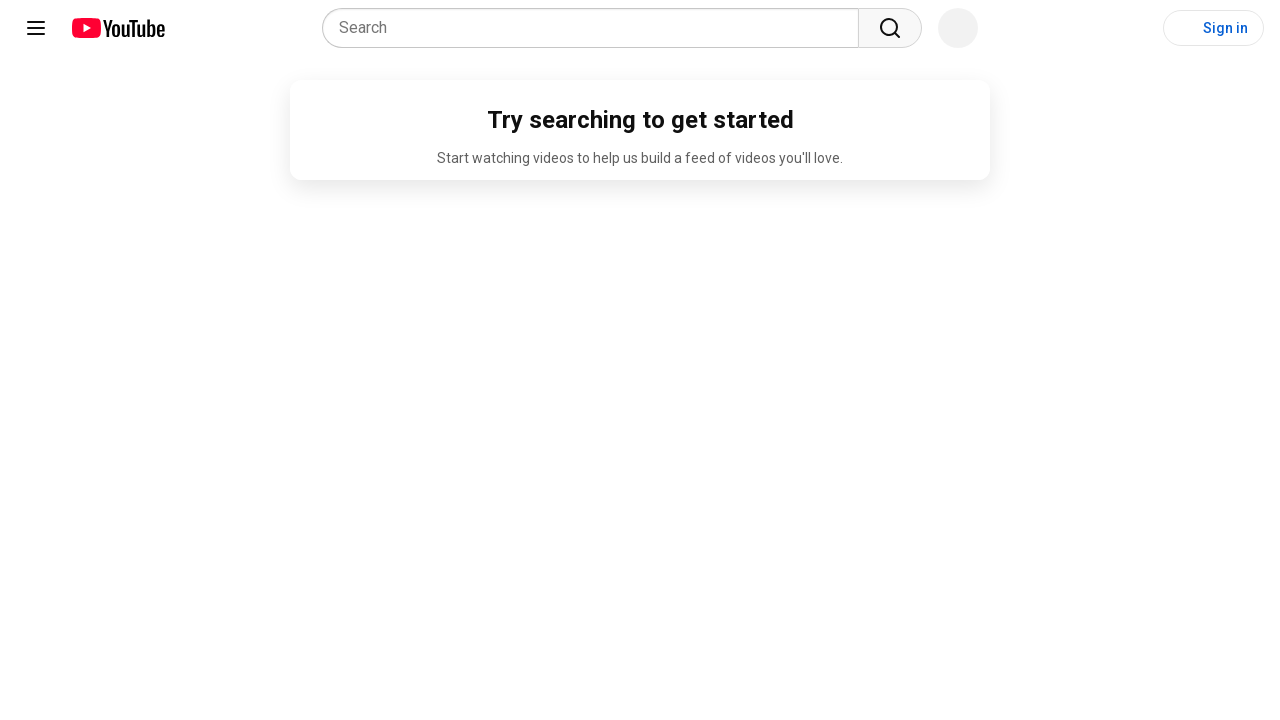

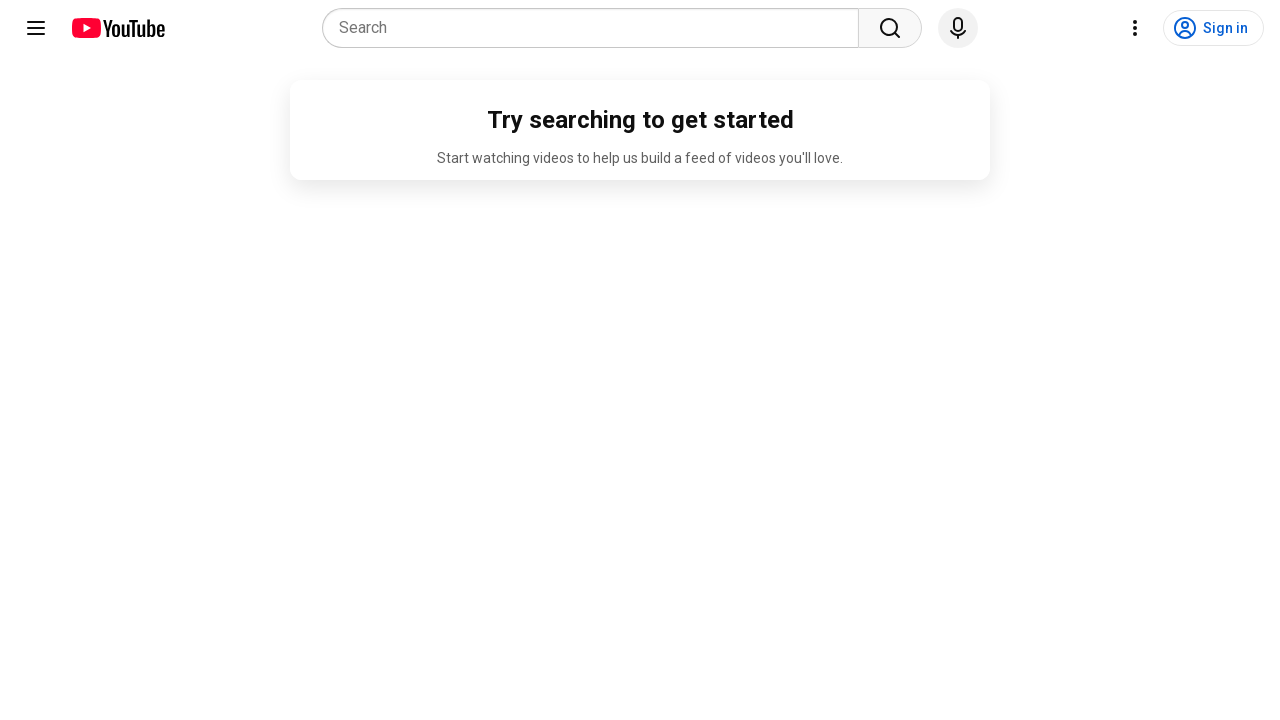